Navigates to a registration form page and interacts with the Skills dropdown to verify its options are available

Starting URL: http://demo.automationtesting.in/Register.html

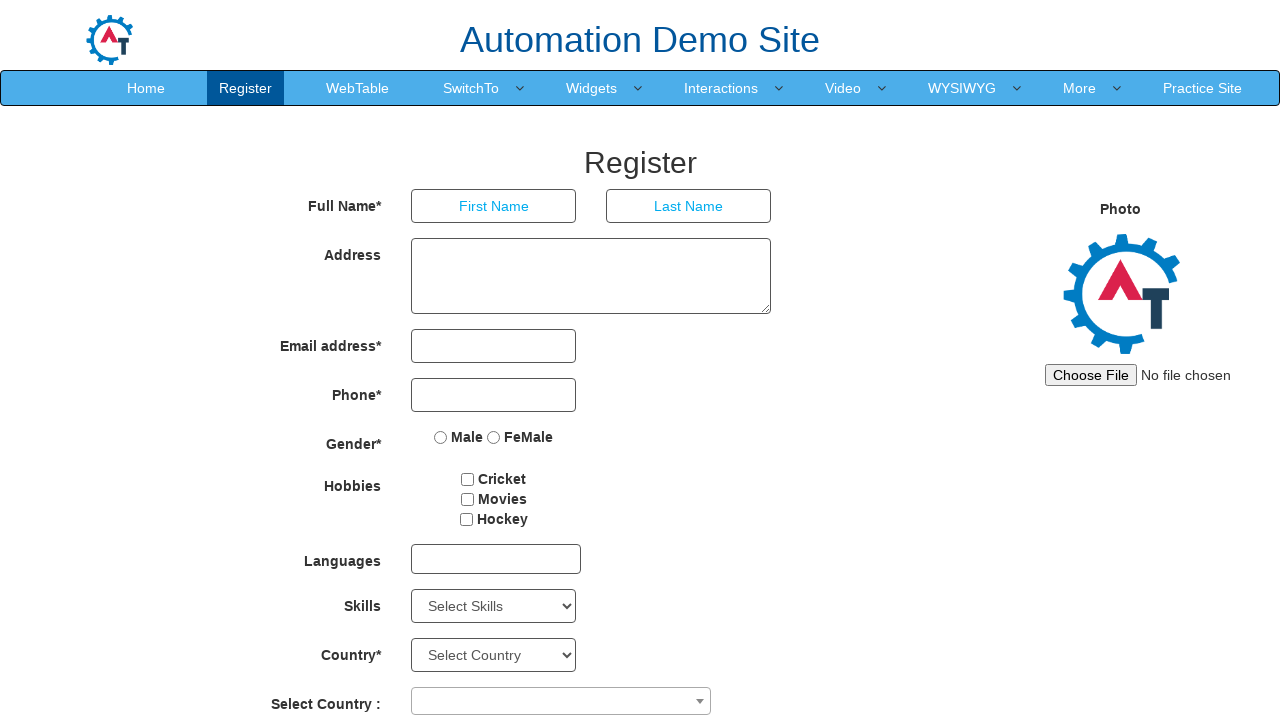

Skills dropdown element loaded and is available
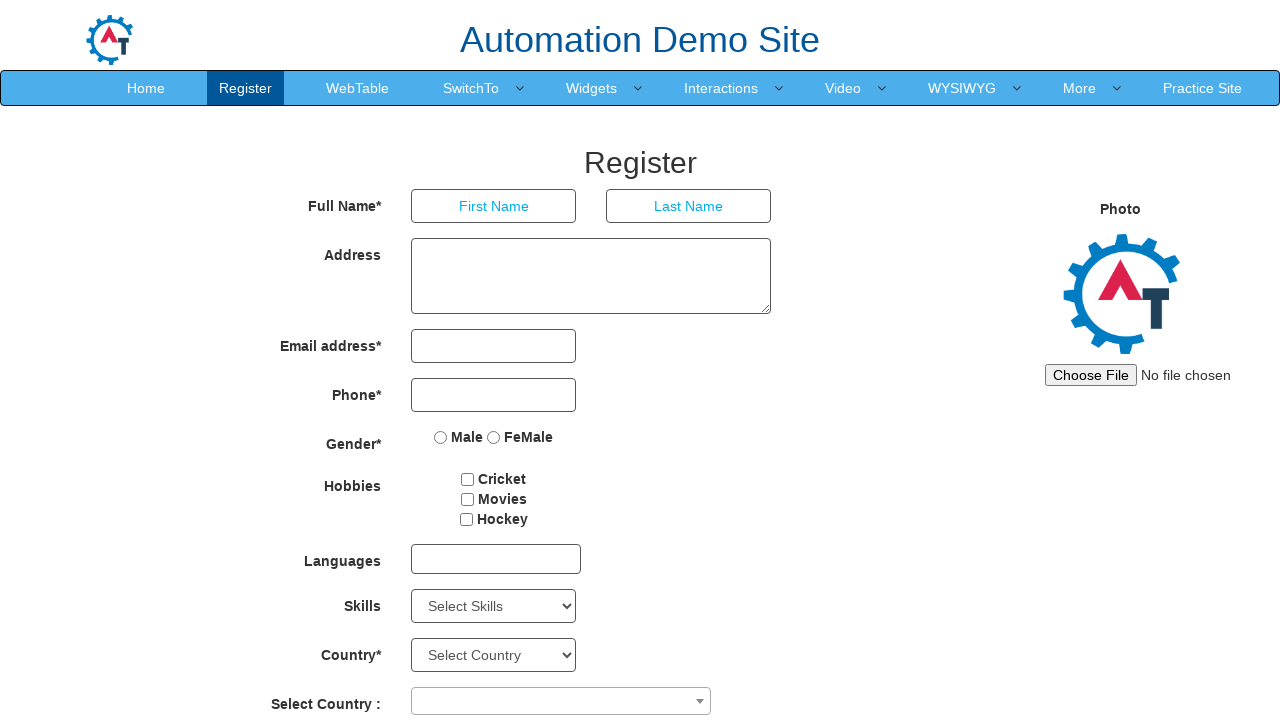

Clicked on the Skills dropdown to open it at (494, 606) on #Skills
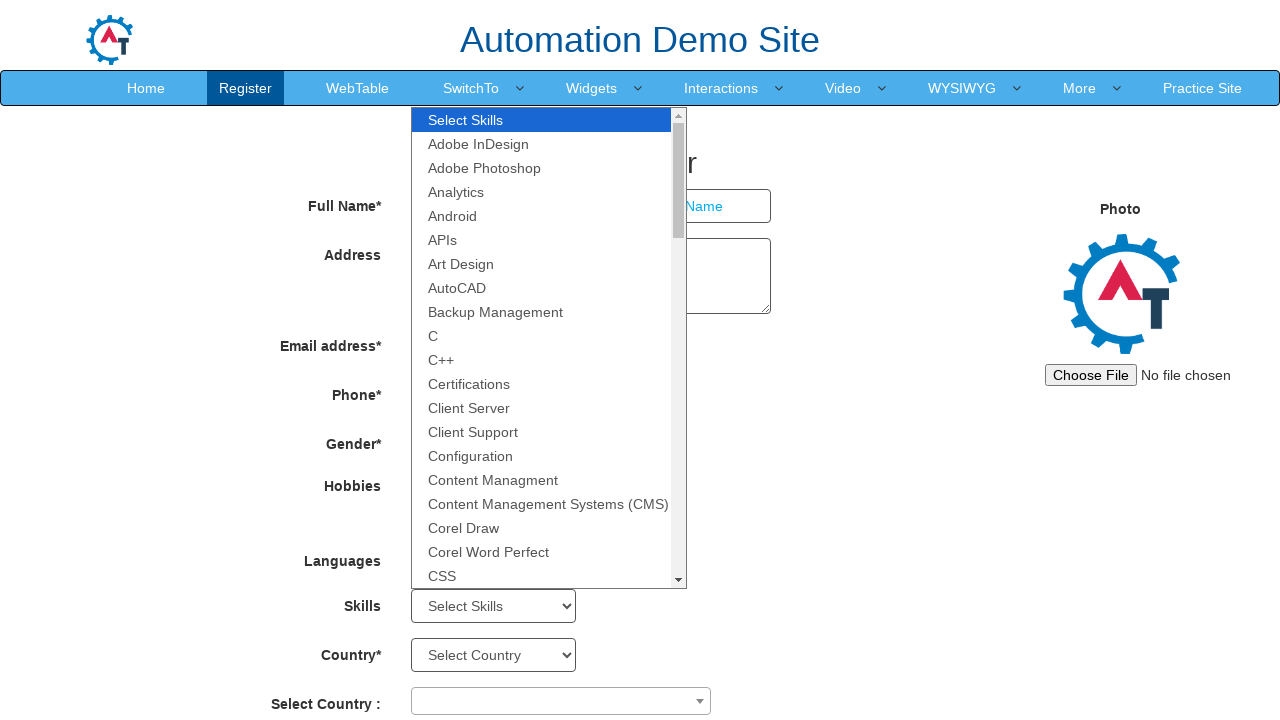

Selected option at index 1 from the Skills dropdown on #Skills
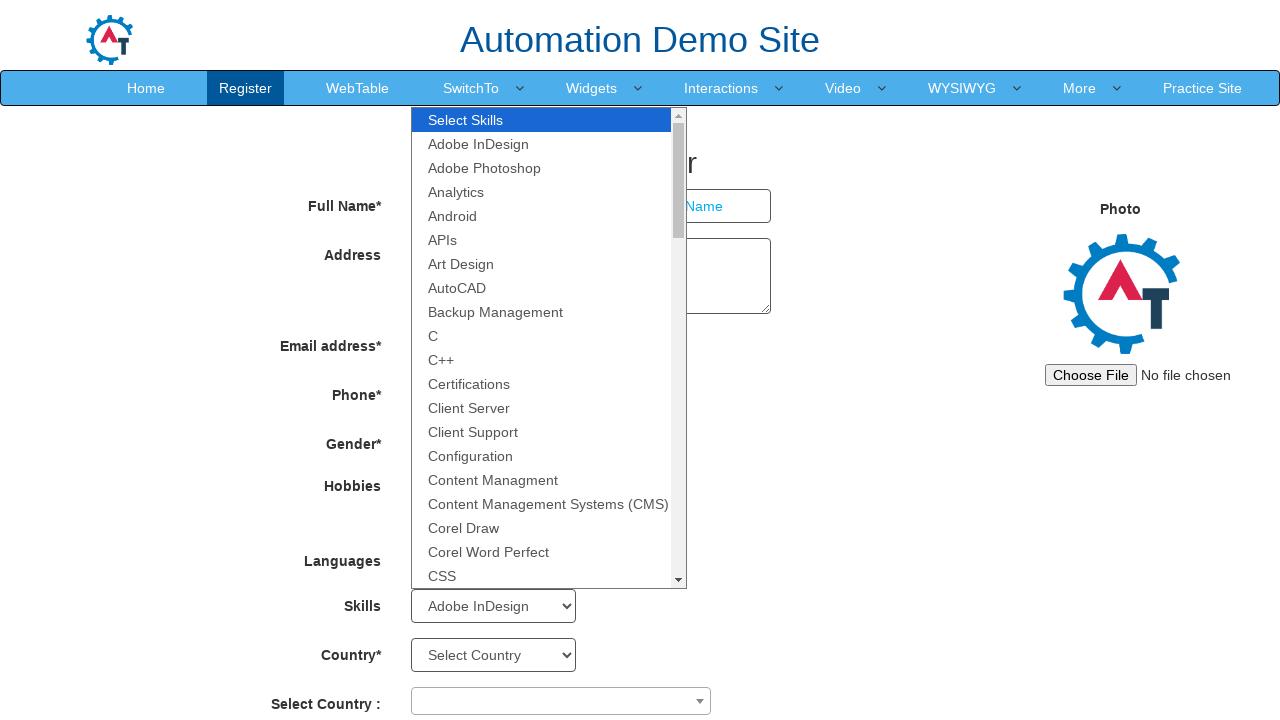

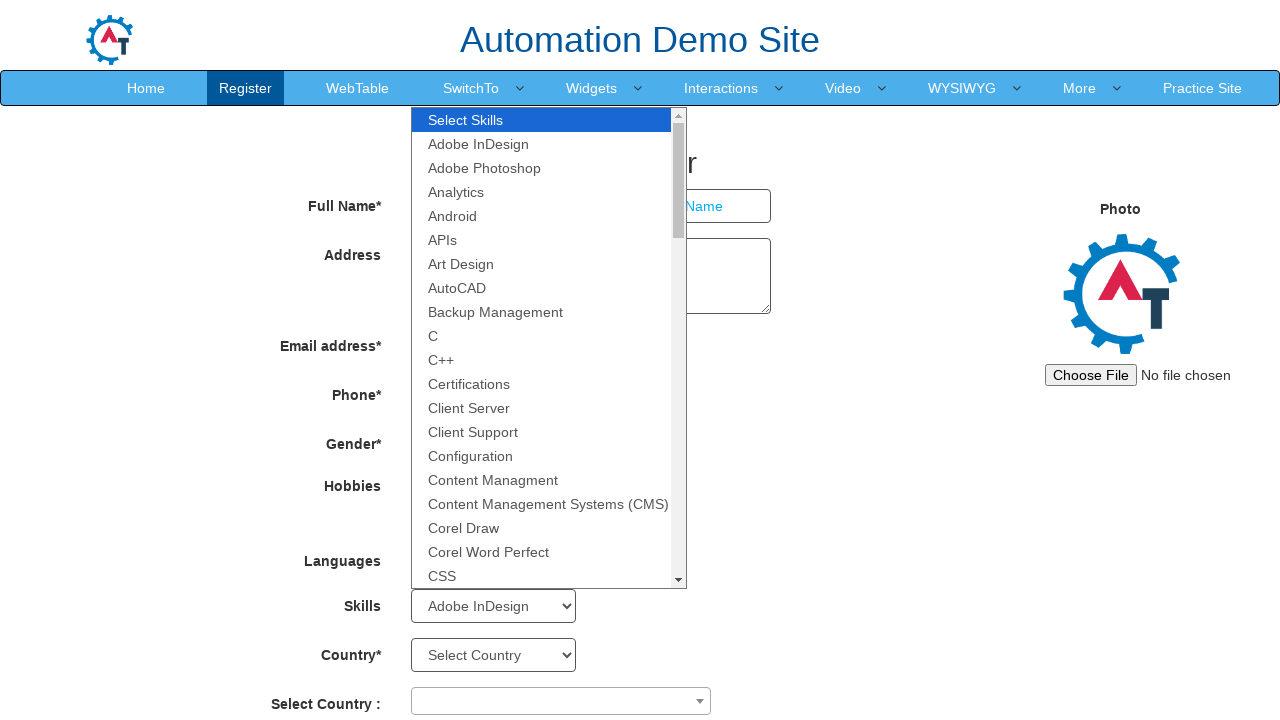